Tests handling native browser confirmation dialog by accepting it and submitting a form

Starting URL: https://devexpress.github.io/testcafe/example/

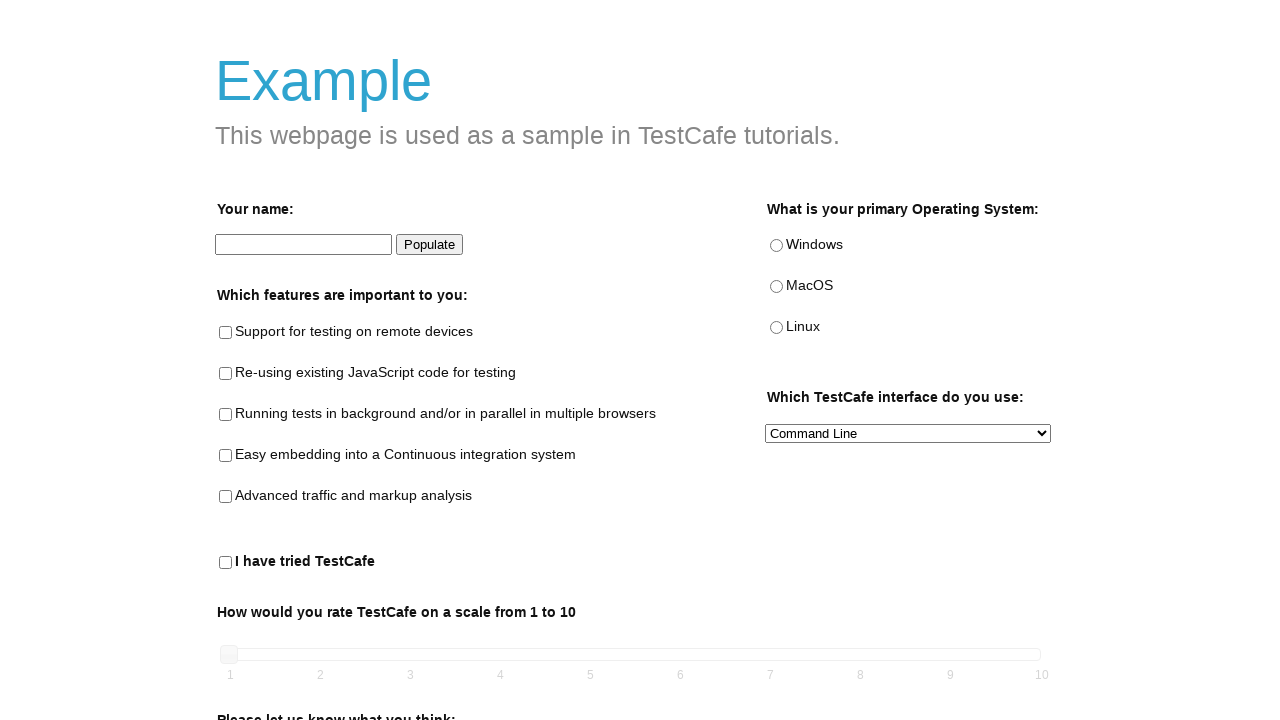

Set up dialog handler to accept confirmation dialogs
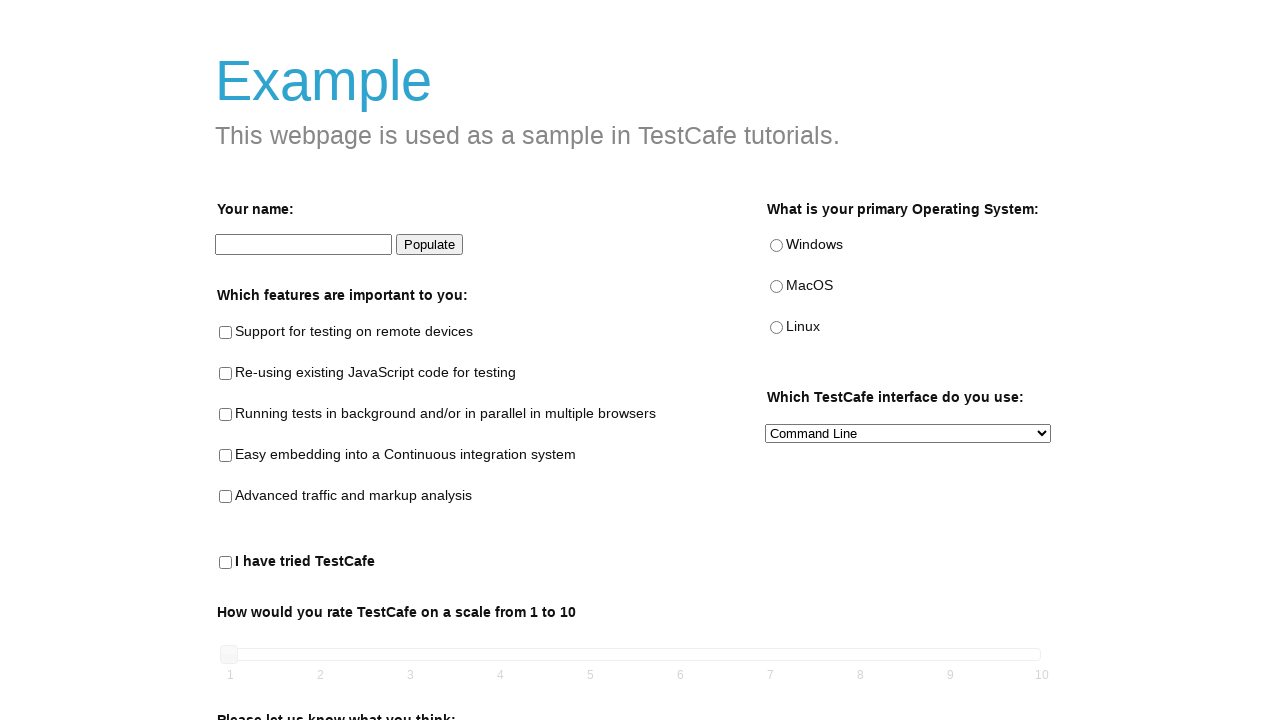

Clicked populate button to trigger confirmation dialog at (430, 245) on #populate
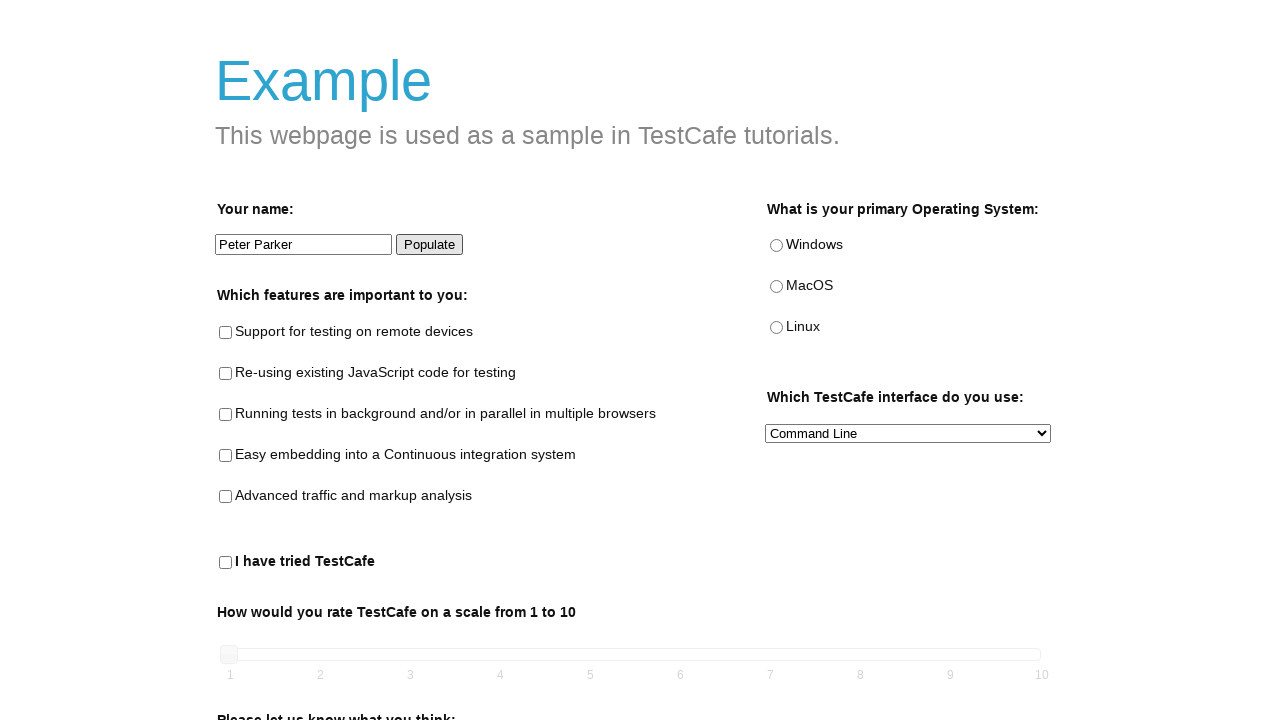

Waited for dialog to be handled
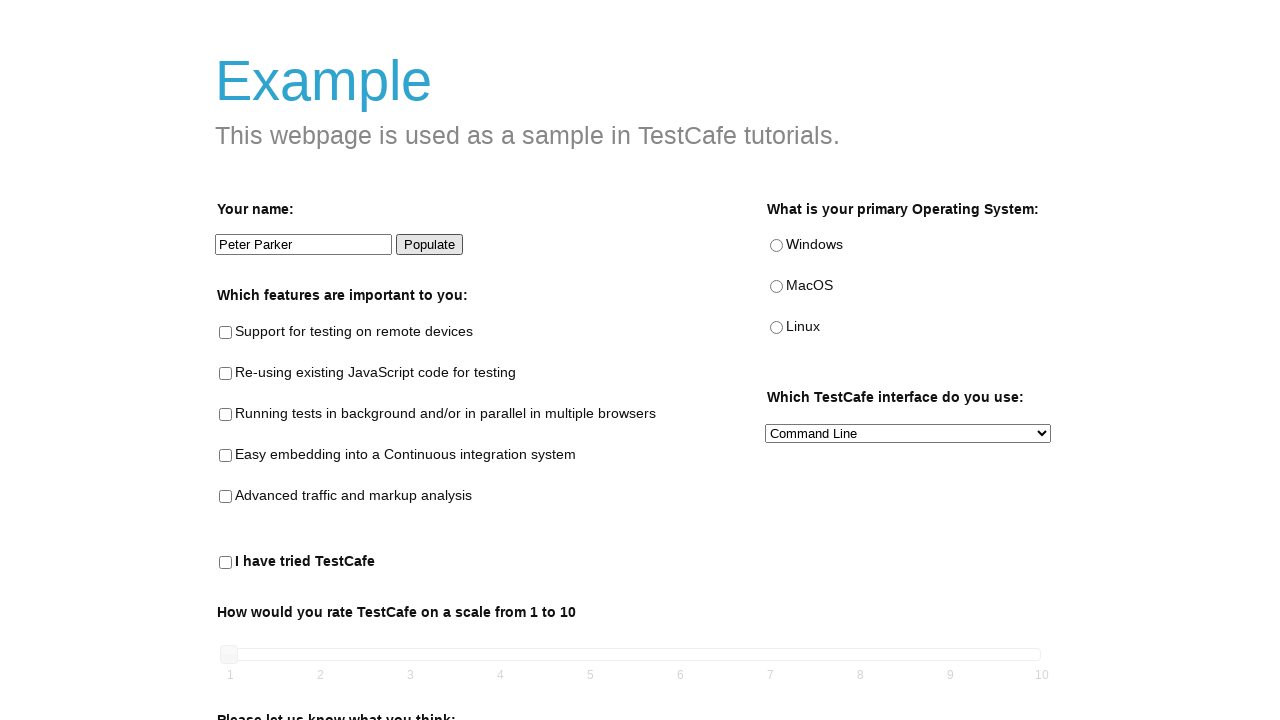

Clicked submit button to submit the form at (265, 675) on #submit-button
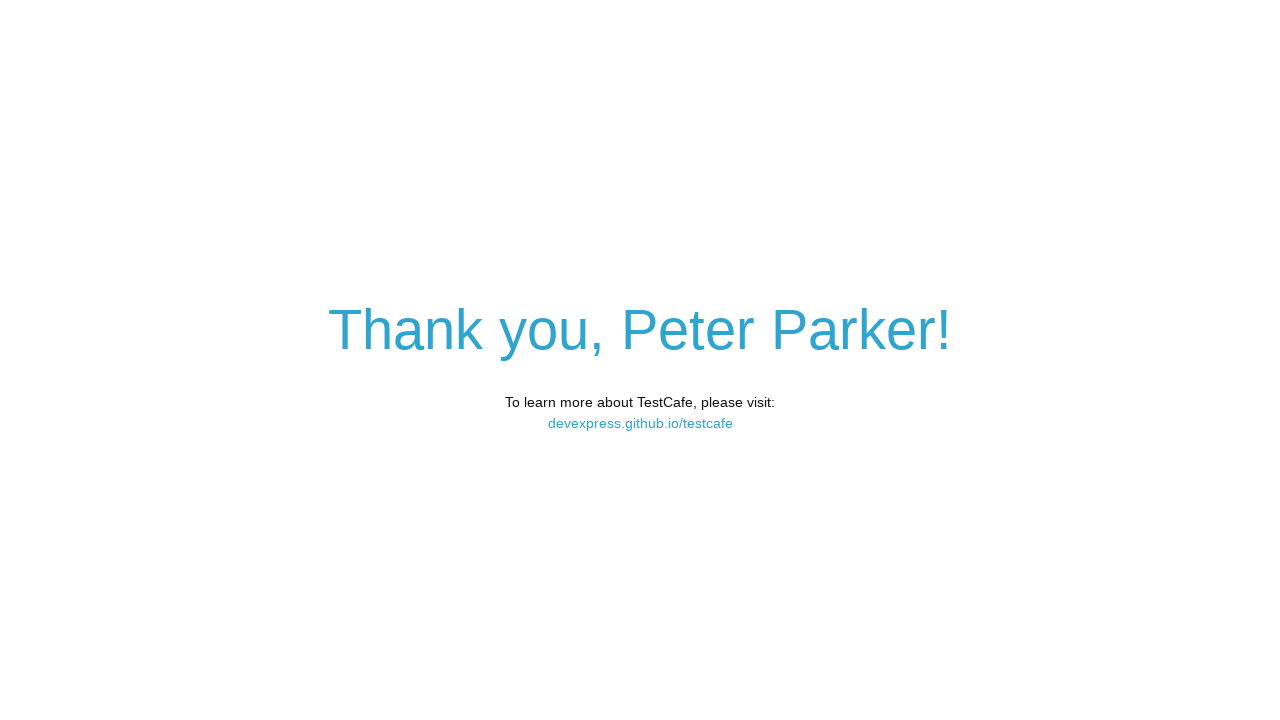

Article header loaded after form submission
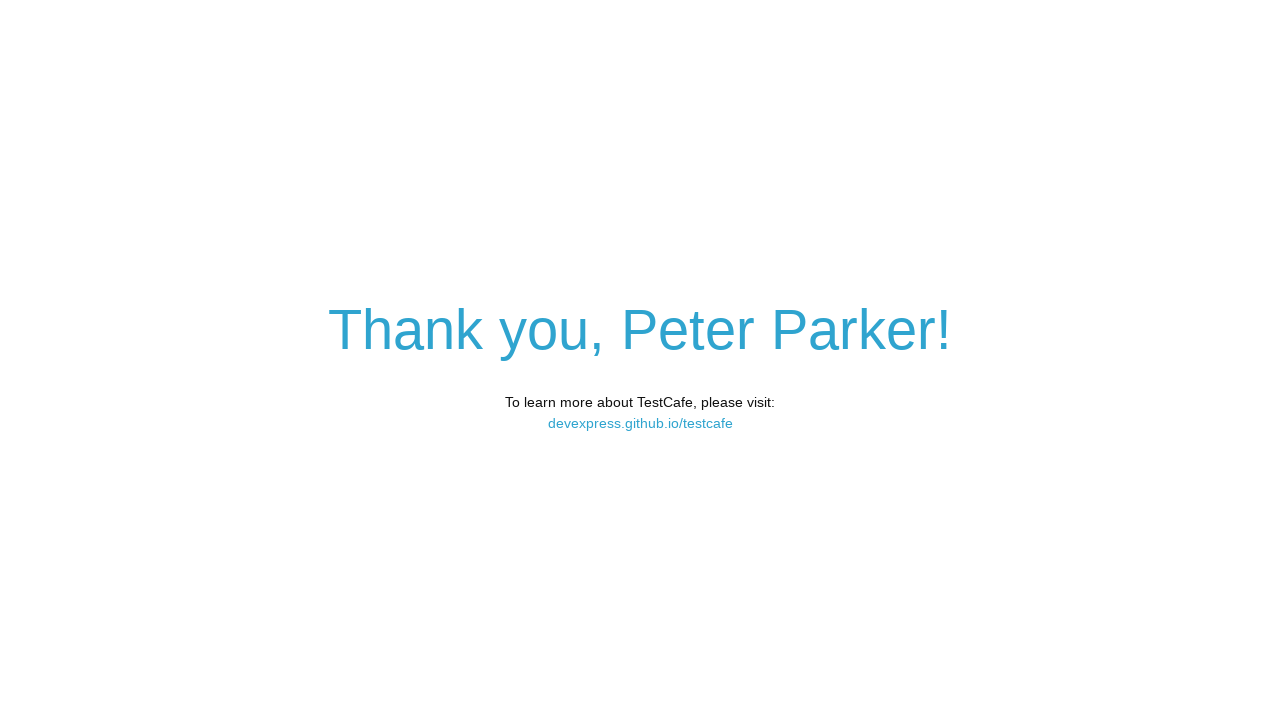

Retrieved article header text: Thank you, Peter Parker!
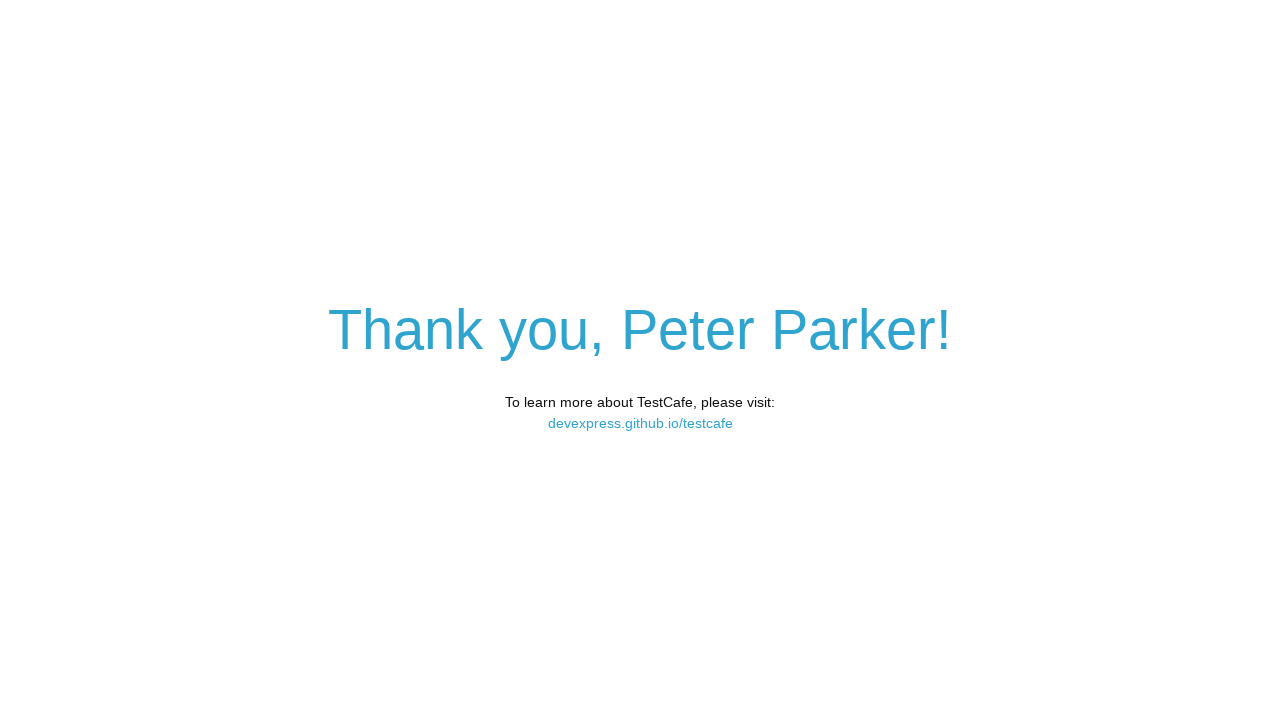

Verified that 'Peter Parker' is present in the article header
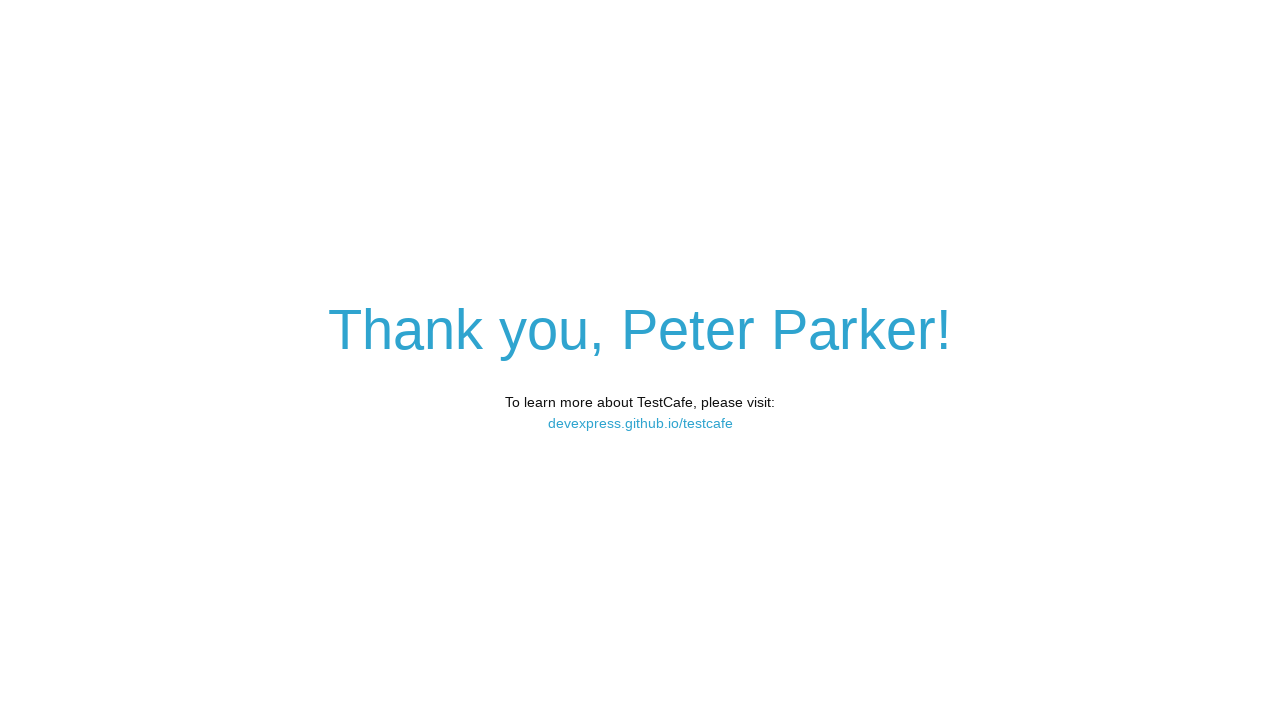

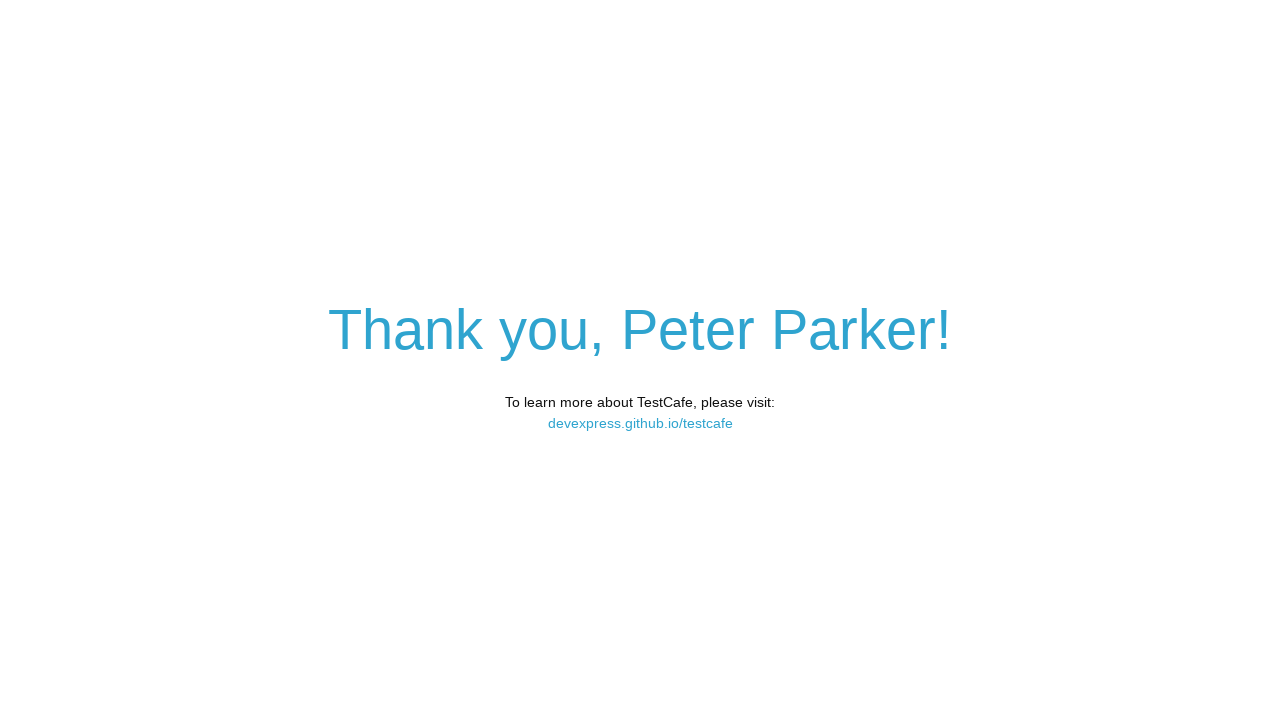